Tests dropdown functionality by navigating to the dropdown page, selecting an option from the dropdown menu, and verifying the dropdown behavior

Starting URL: https://the-internet.herokuapp.com/

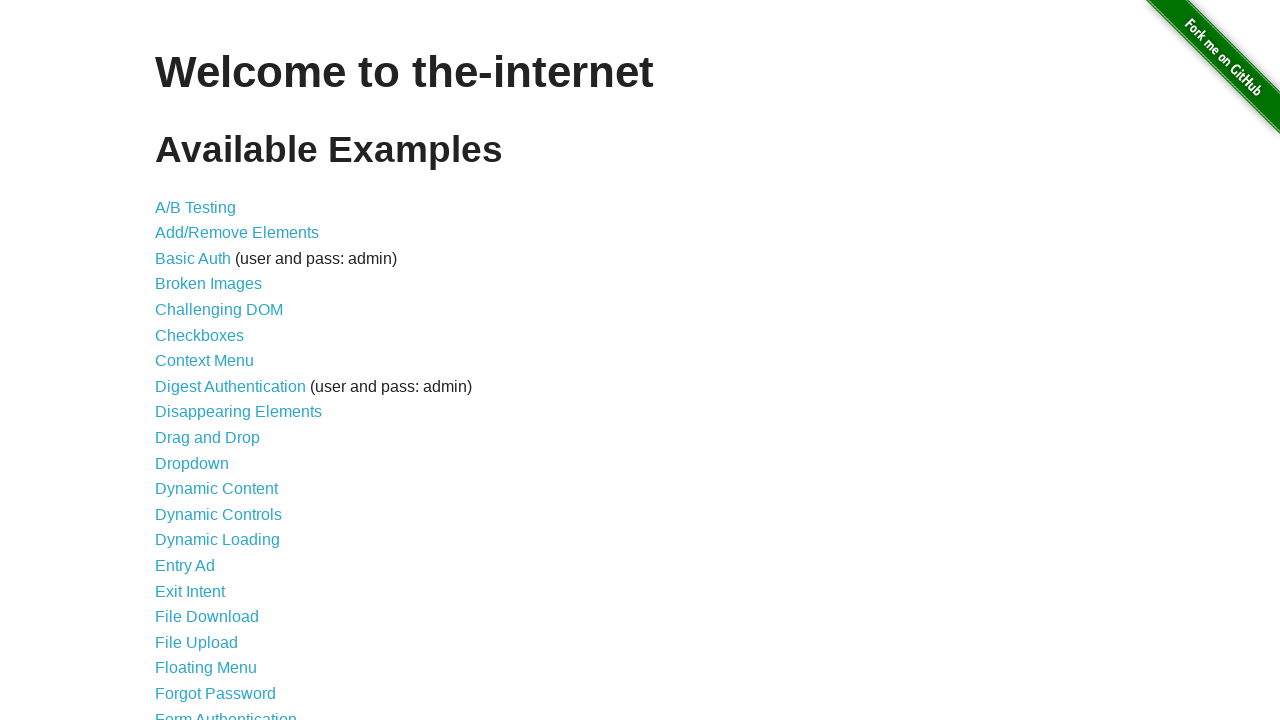

Clicked on Dropdown link to navigate to dropdown page at (192, 463) on xpath=//a[normalize-space()='Dropdown']
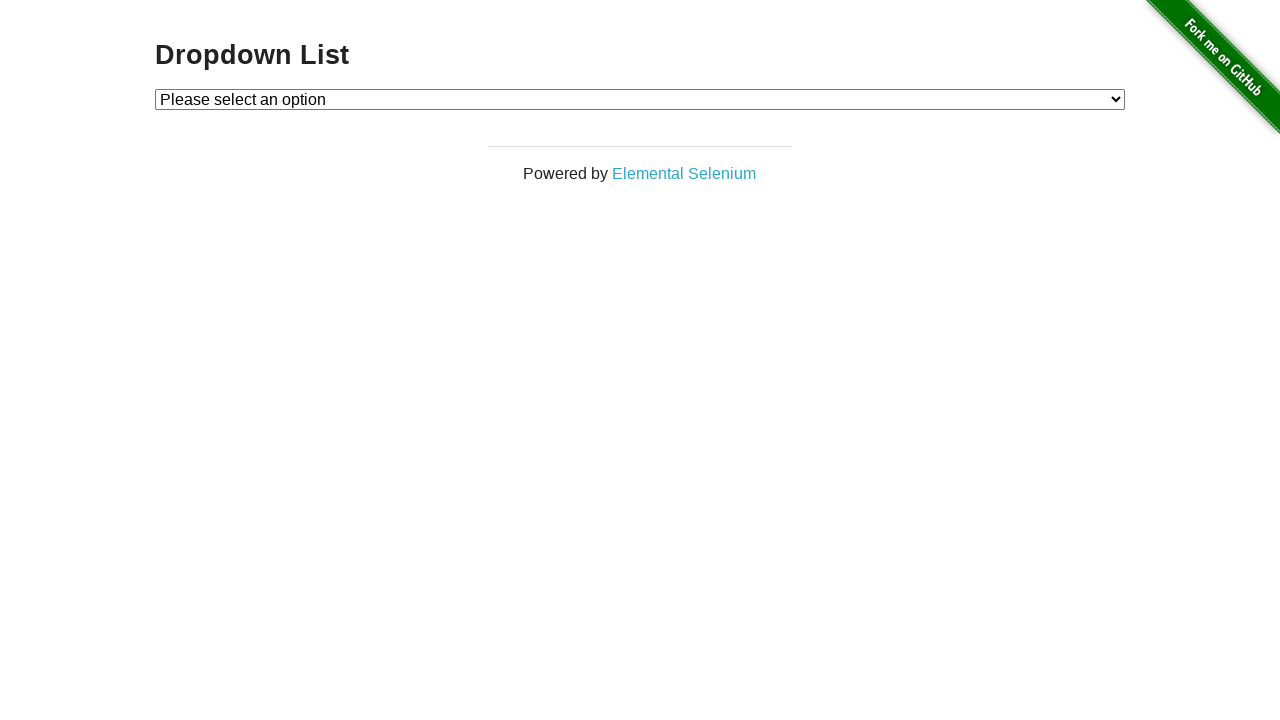

Dropdown element loaded and became visible
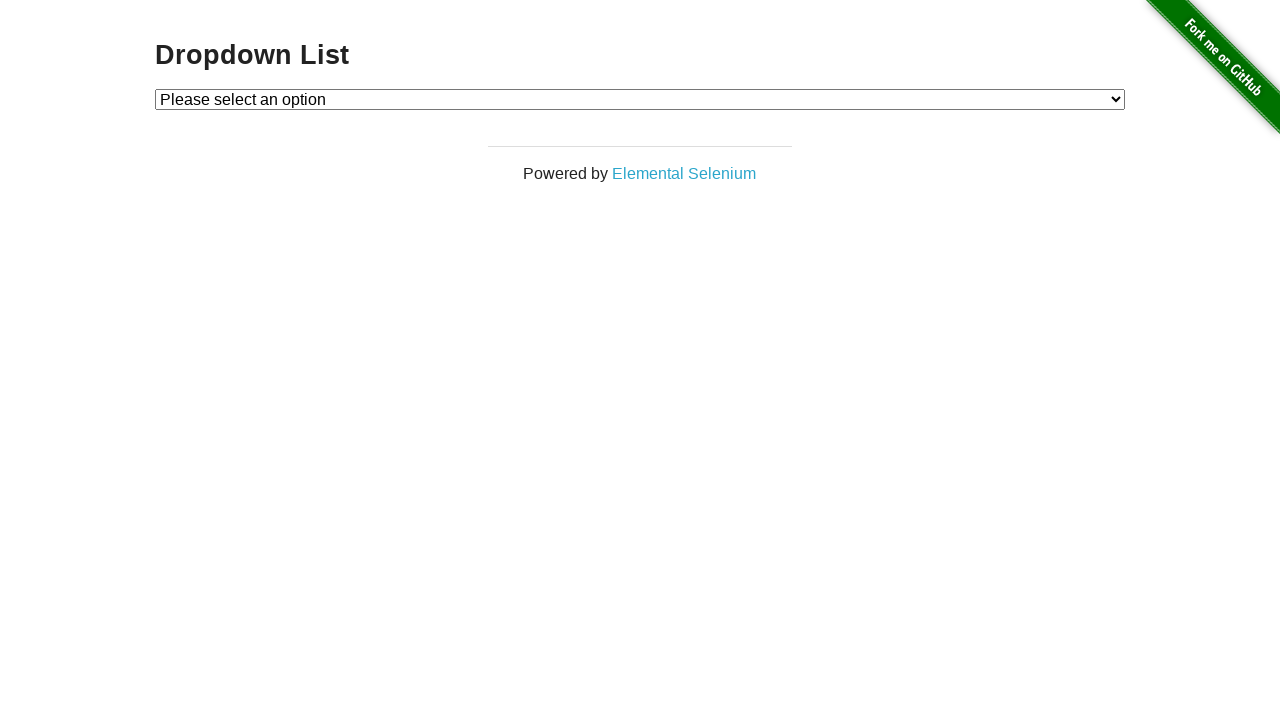

Selected 'Option 1' from the dropdown menu on #dropdown
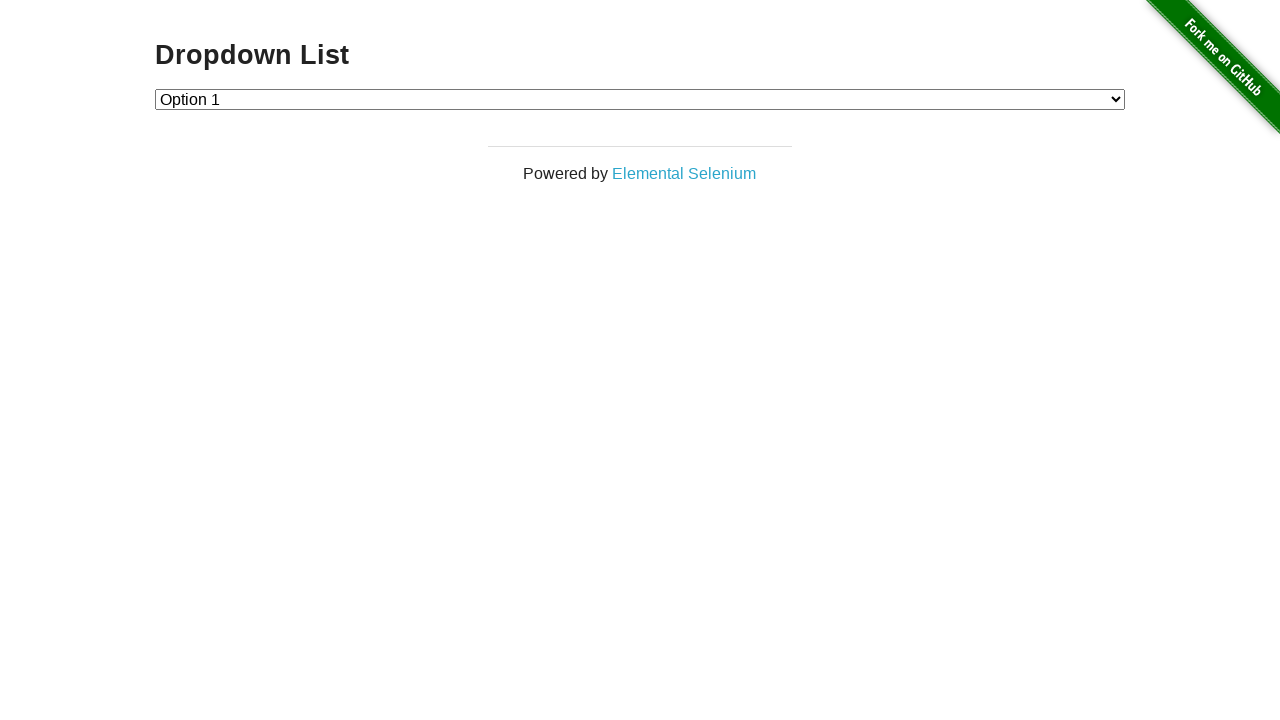

Verified that Option 1 was successfully selected in the dropdown
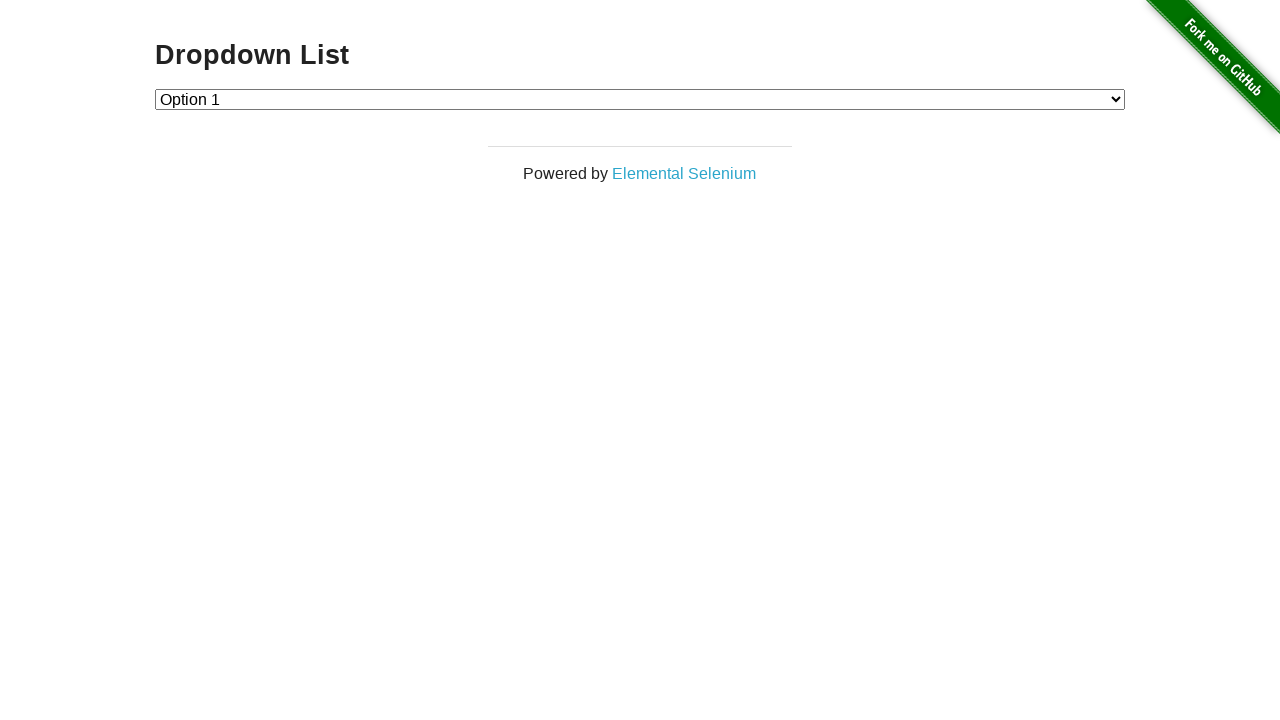

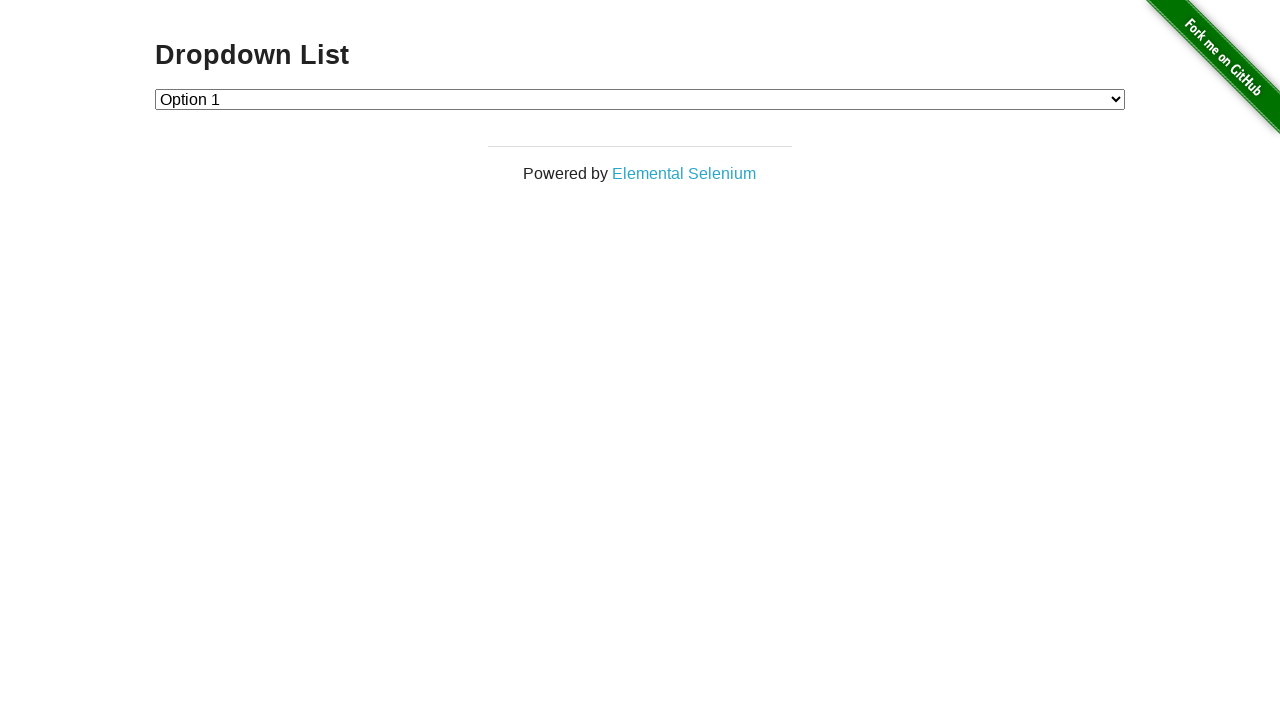